Tests iframe handling by navigating to an iframe page, switching to the iframe context, reading text content from a paragraph element, and switching back to the default content

Starting URL: http://the-internet.herokuapp.com/iframe

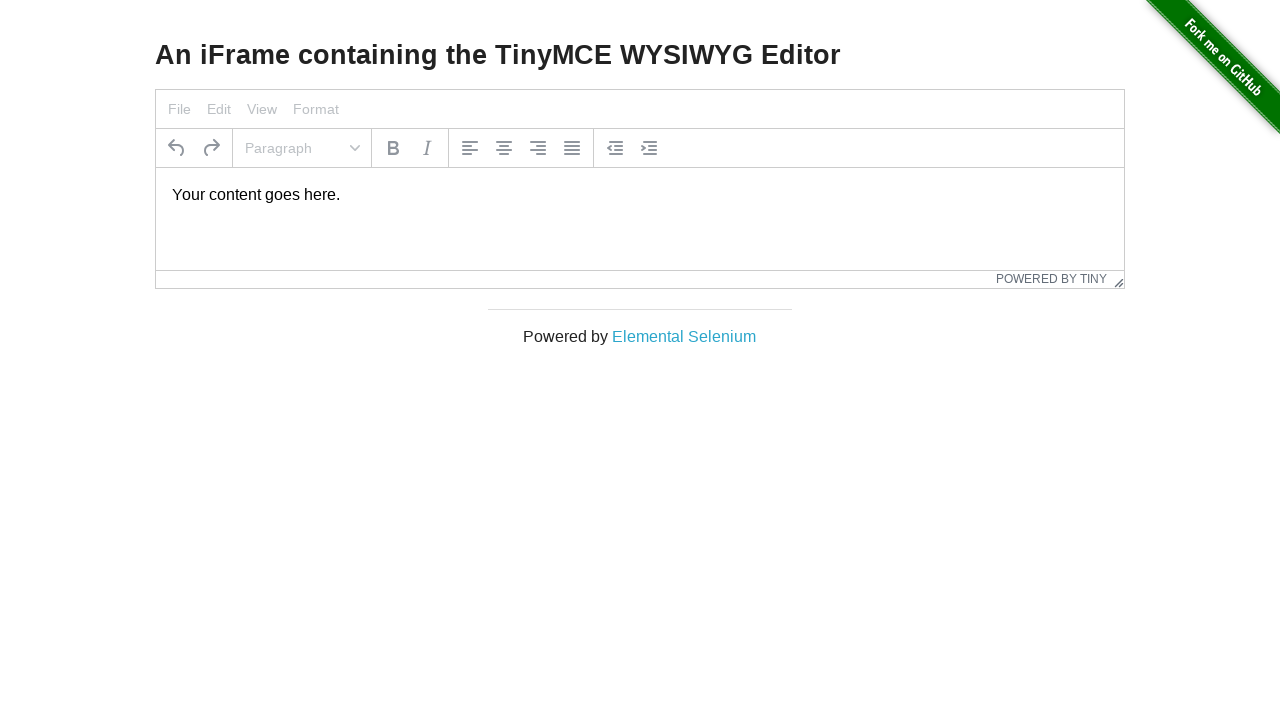

Navigated to iframe test page
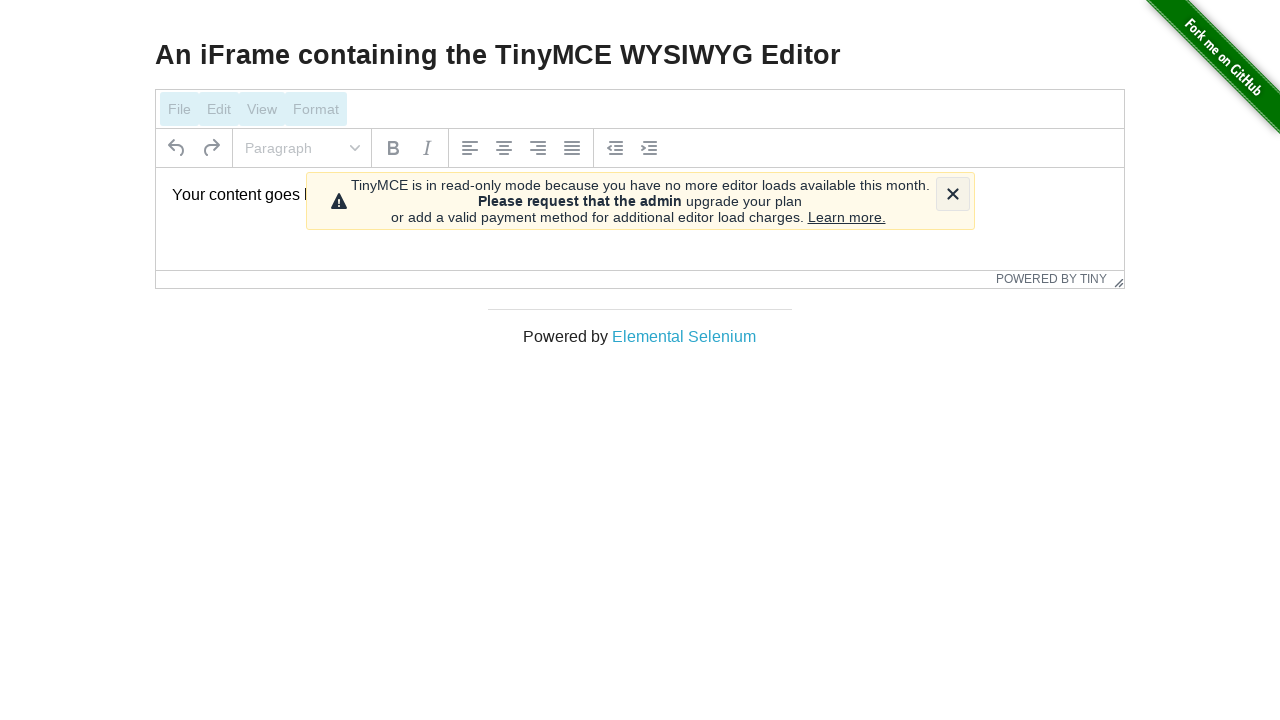

Located iframe element with ID 'mce_0_ifr'
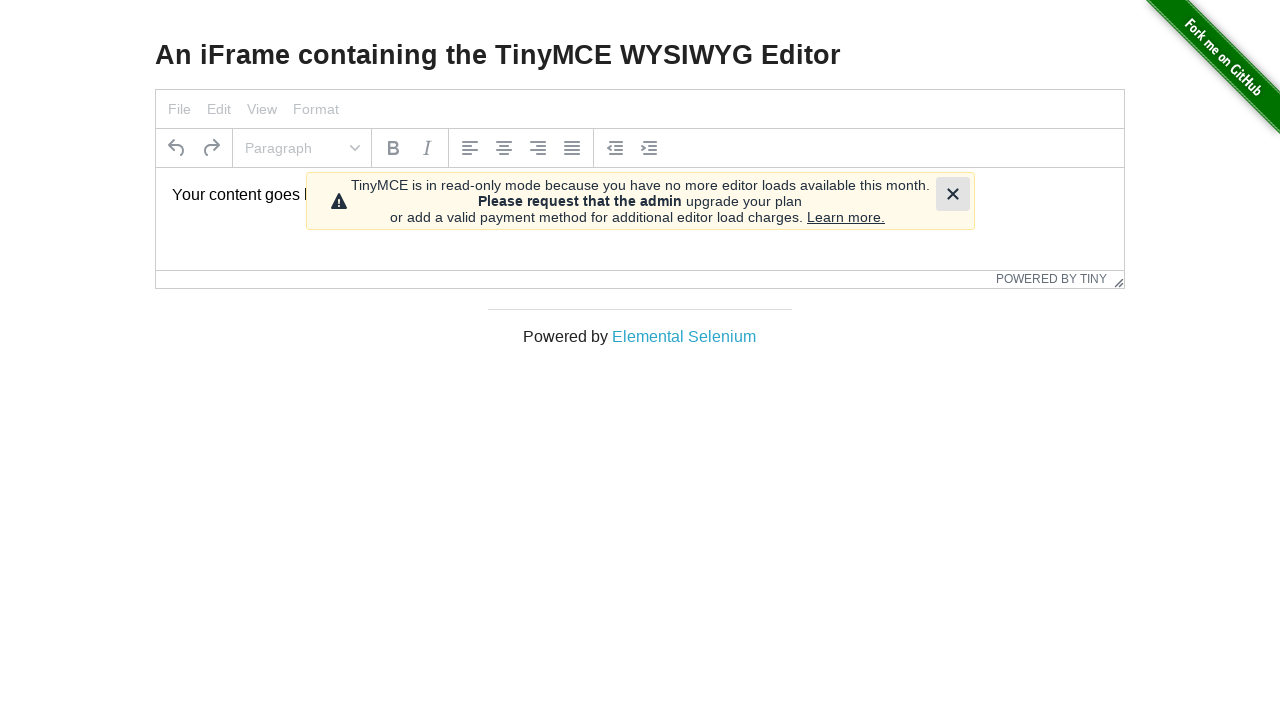

Read text content from paragraph element in iframe: 'Your content goes here.'
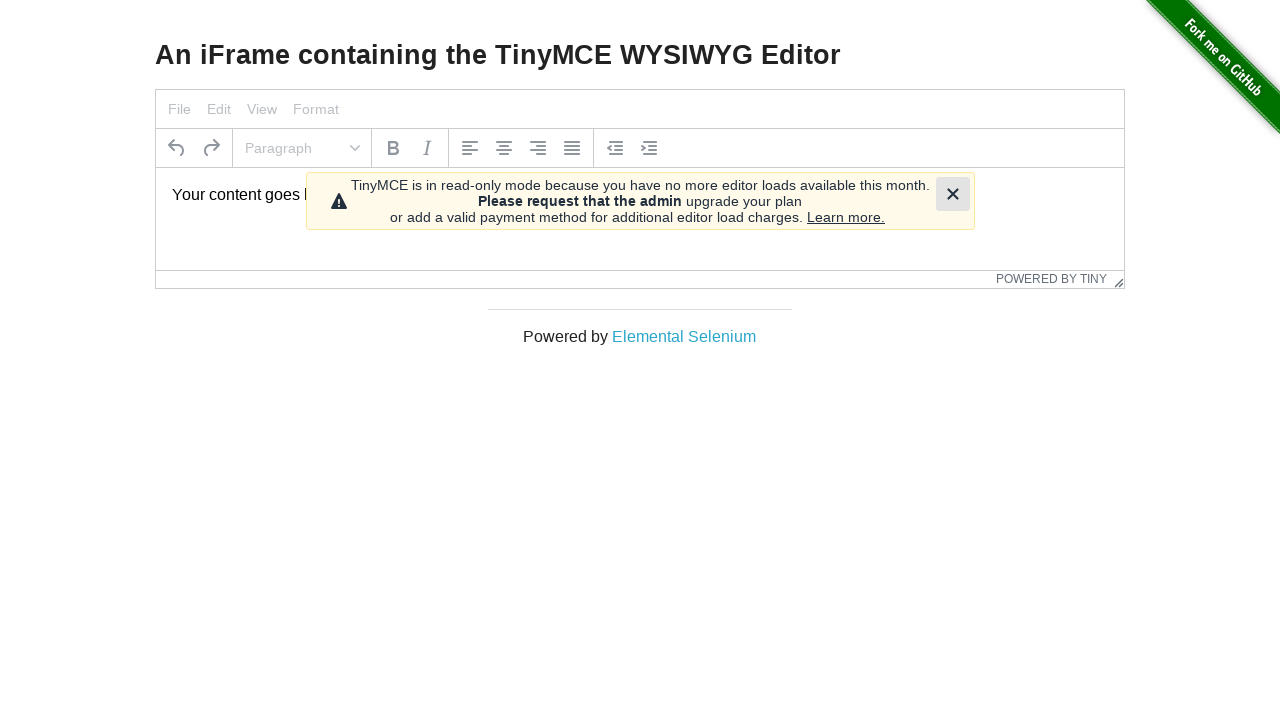

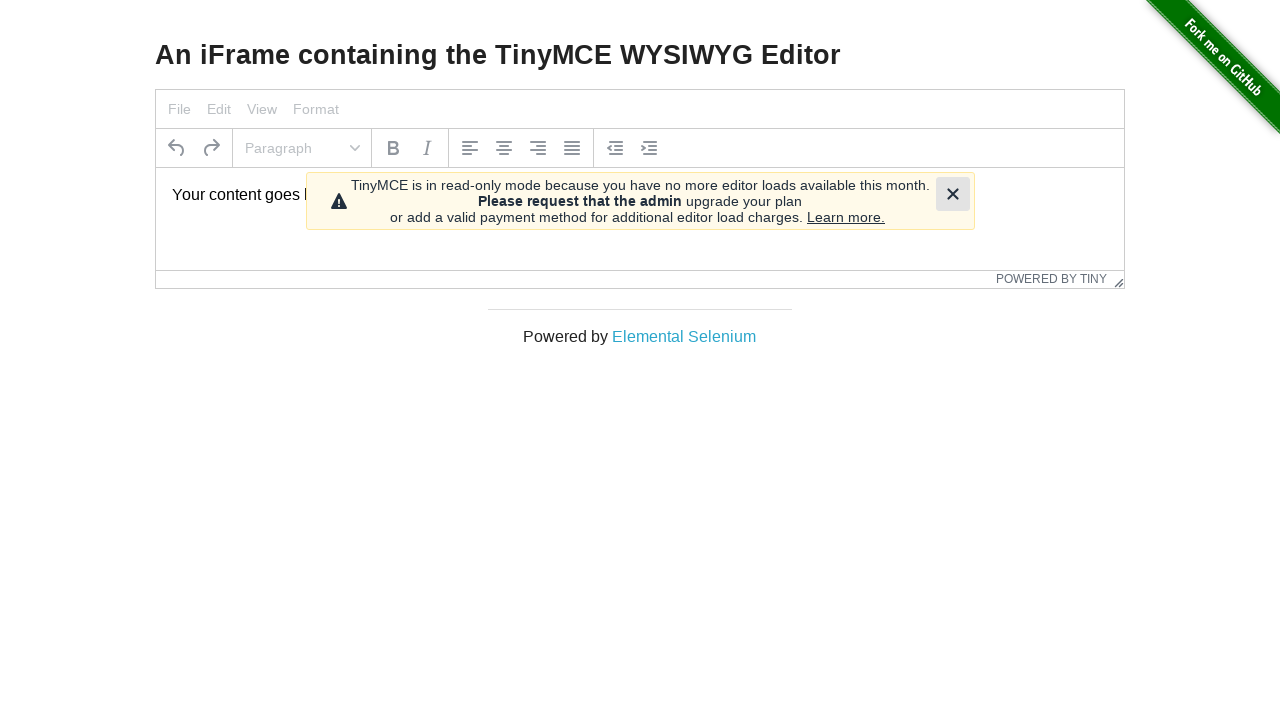